Clicks the Blog button in the header and verifies navigation to the blog page

Starting URL: https://webdriver.io/

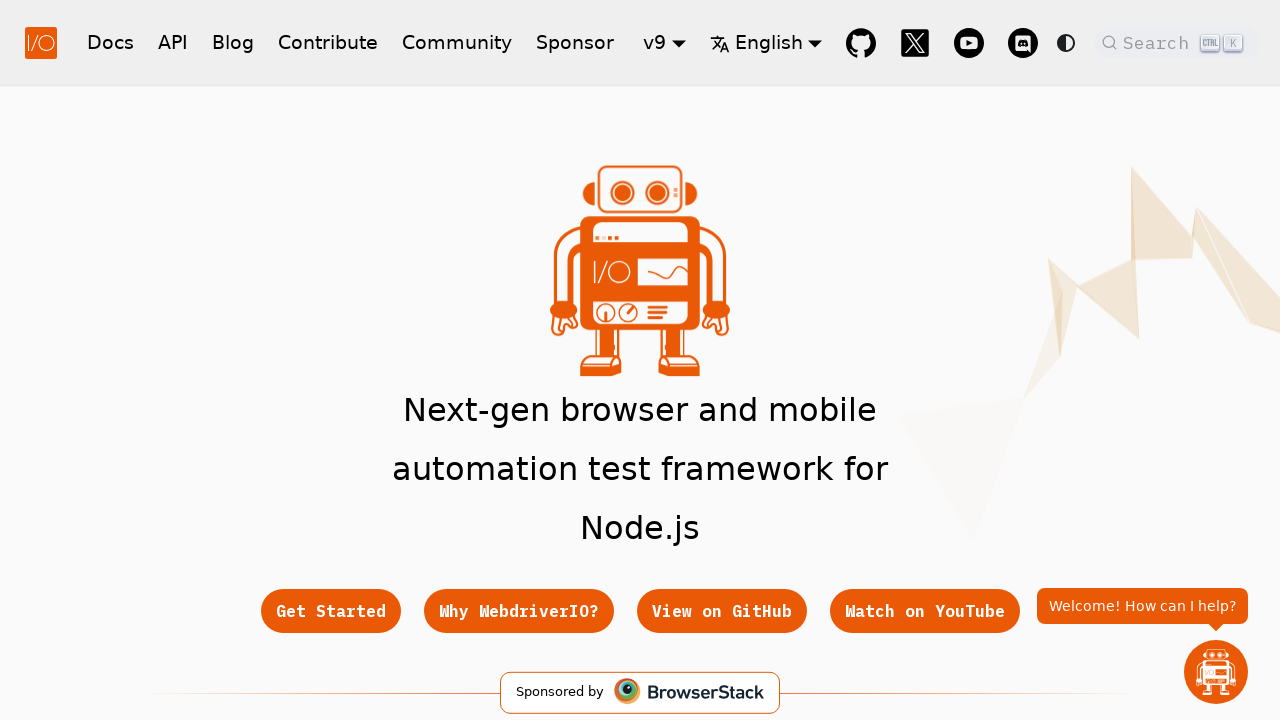

Clicked Blog button in header navigation at (233, 42) on a[href='/blog']
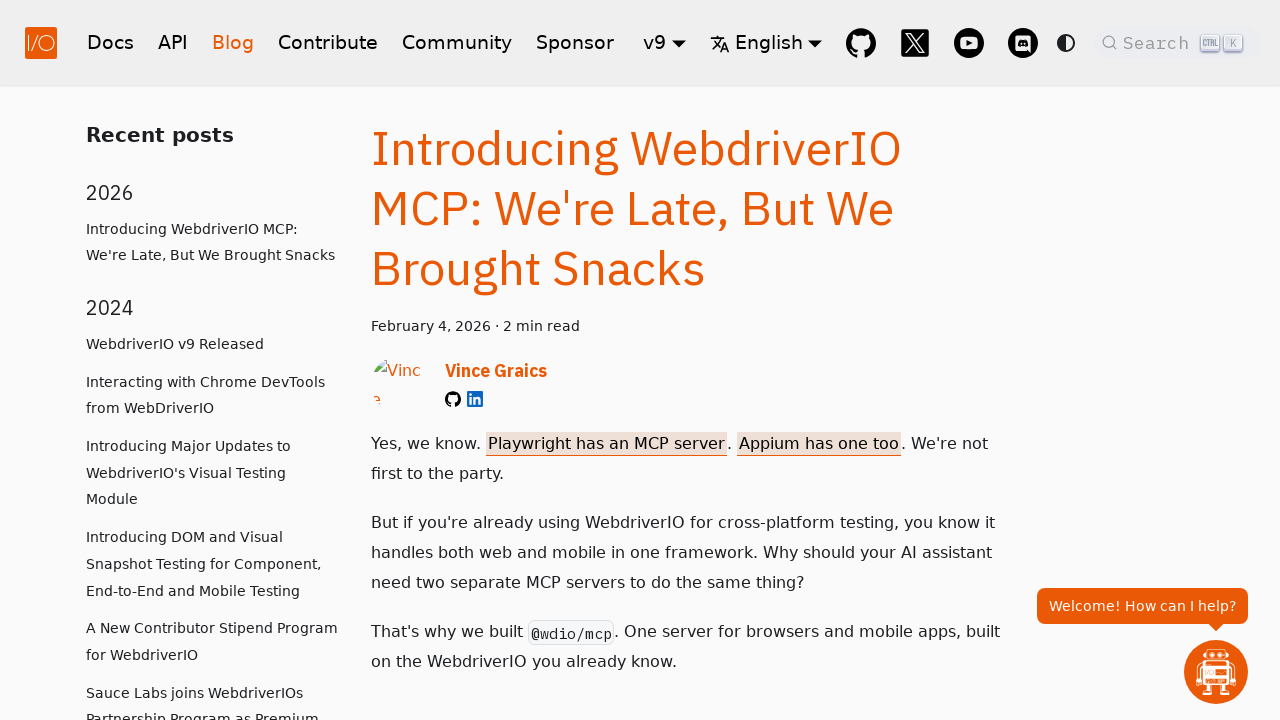

Waited for blog page to fully load
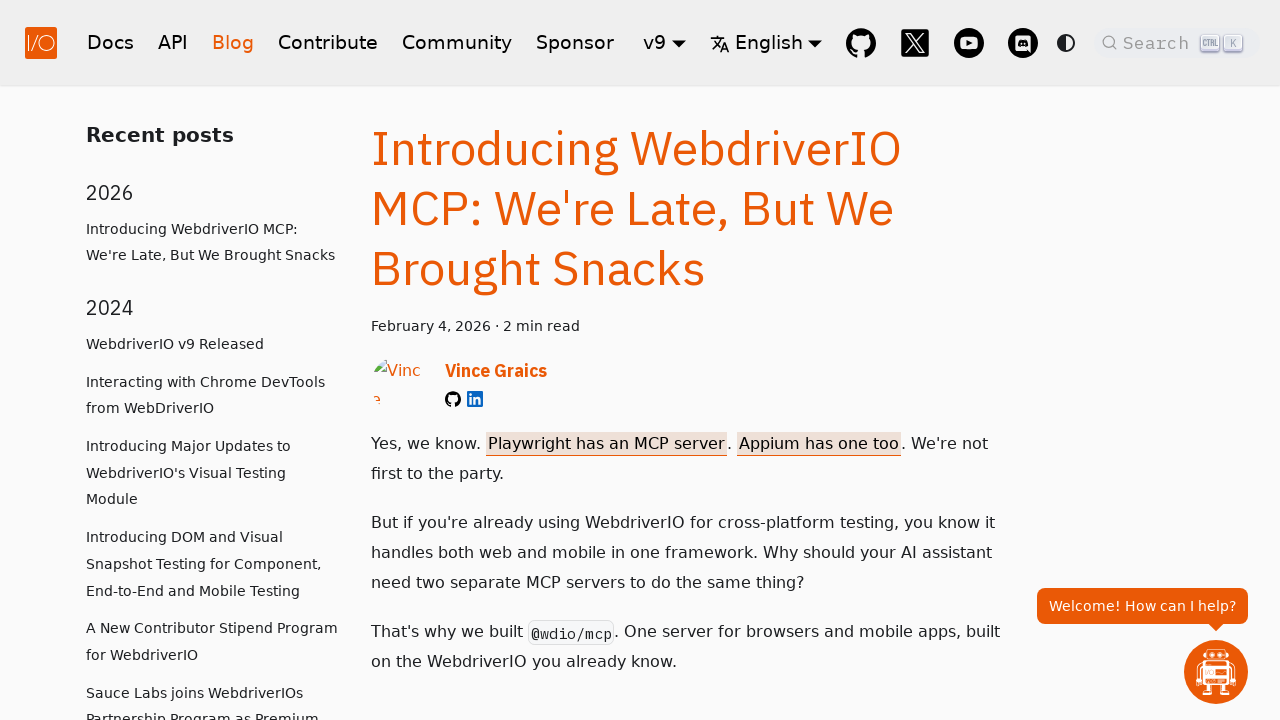

Verified 'Blog' text is present in page title
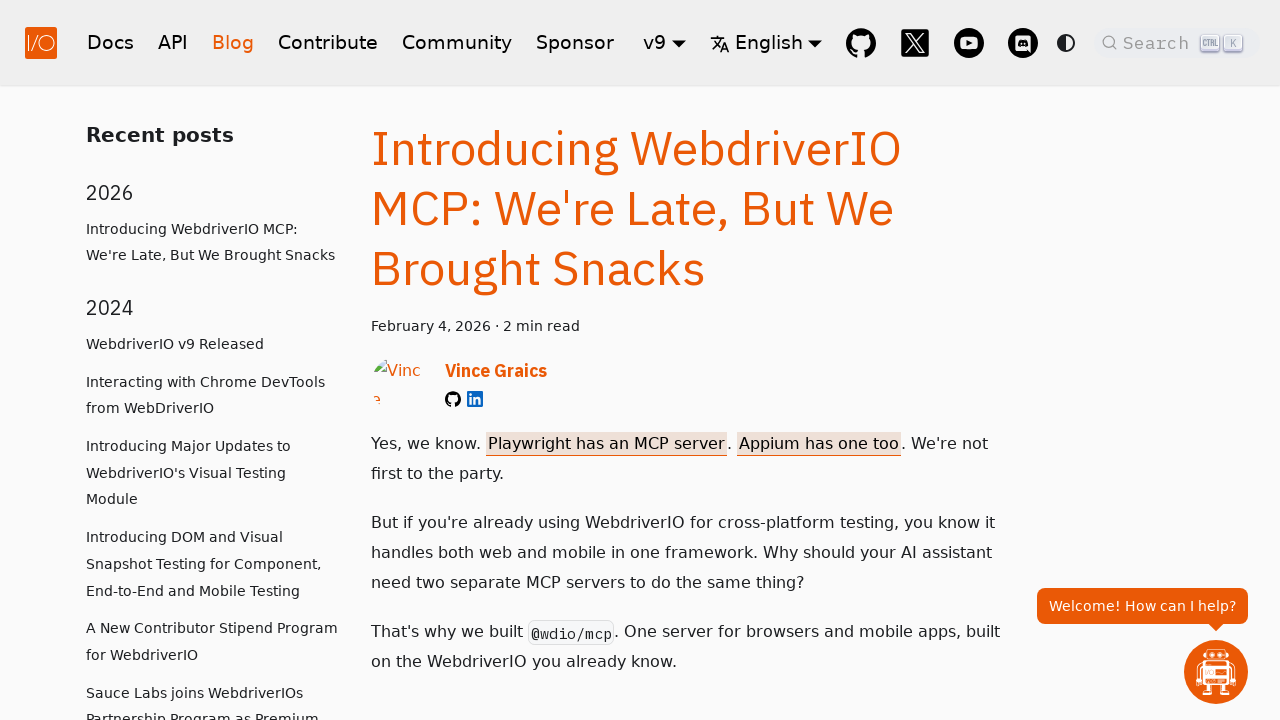

Verified 'blog' is present in page URL
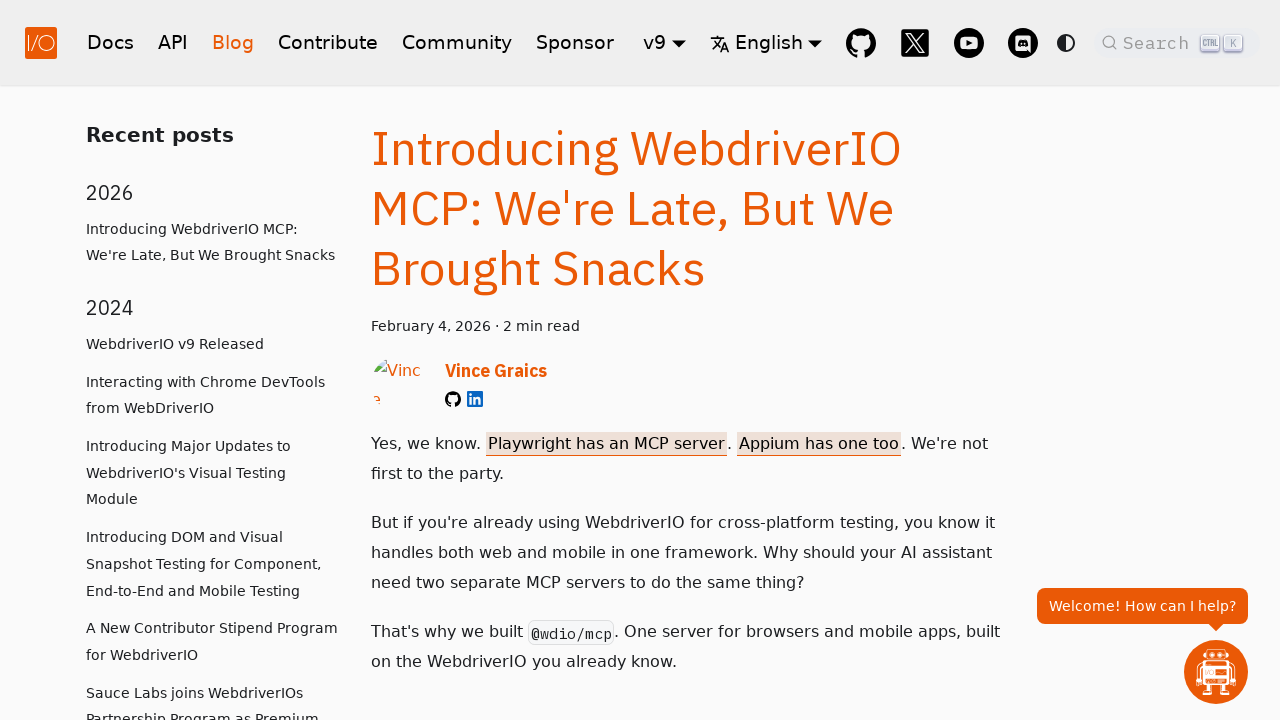

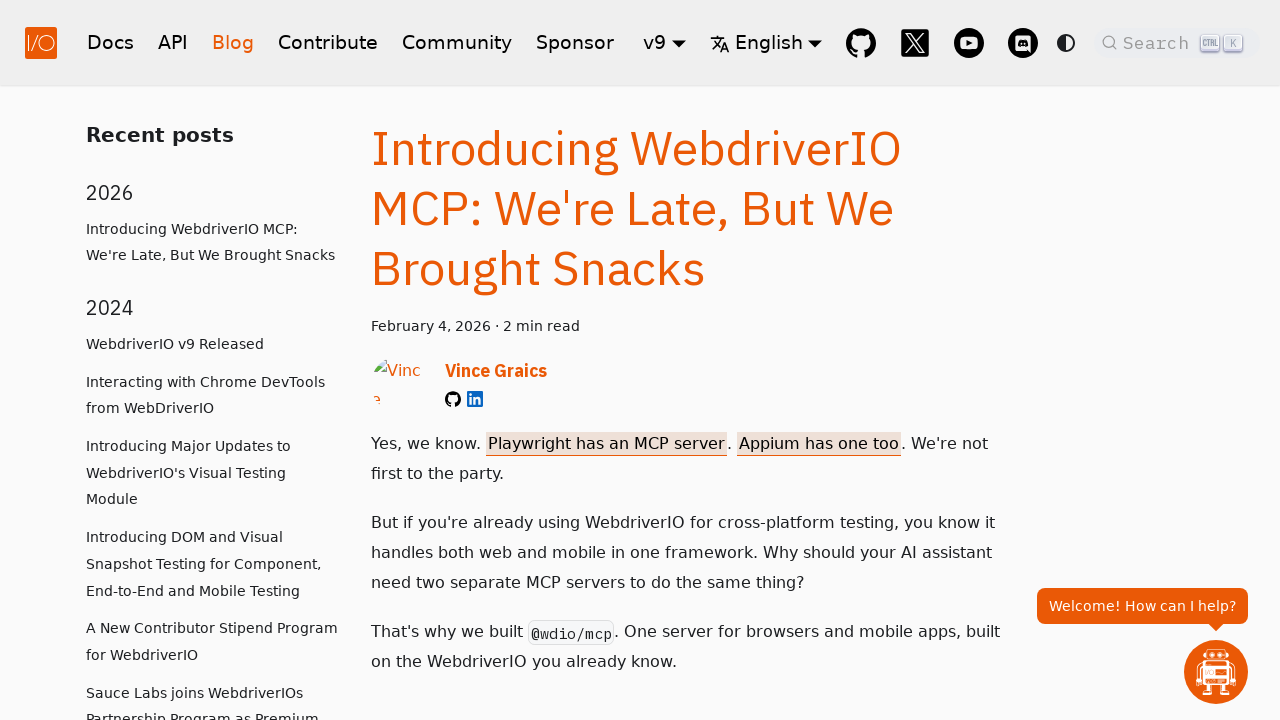